Tests JavaScript alert handling by clicking alert button and accepting the alert

Starting URL: https://the-internet.herokuapp.com/javascript_alerts

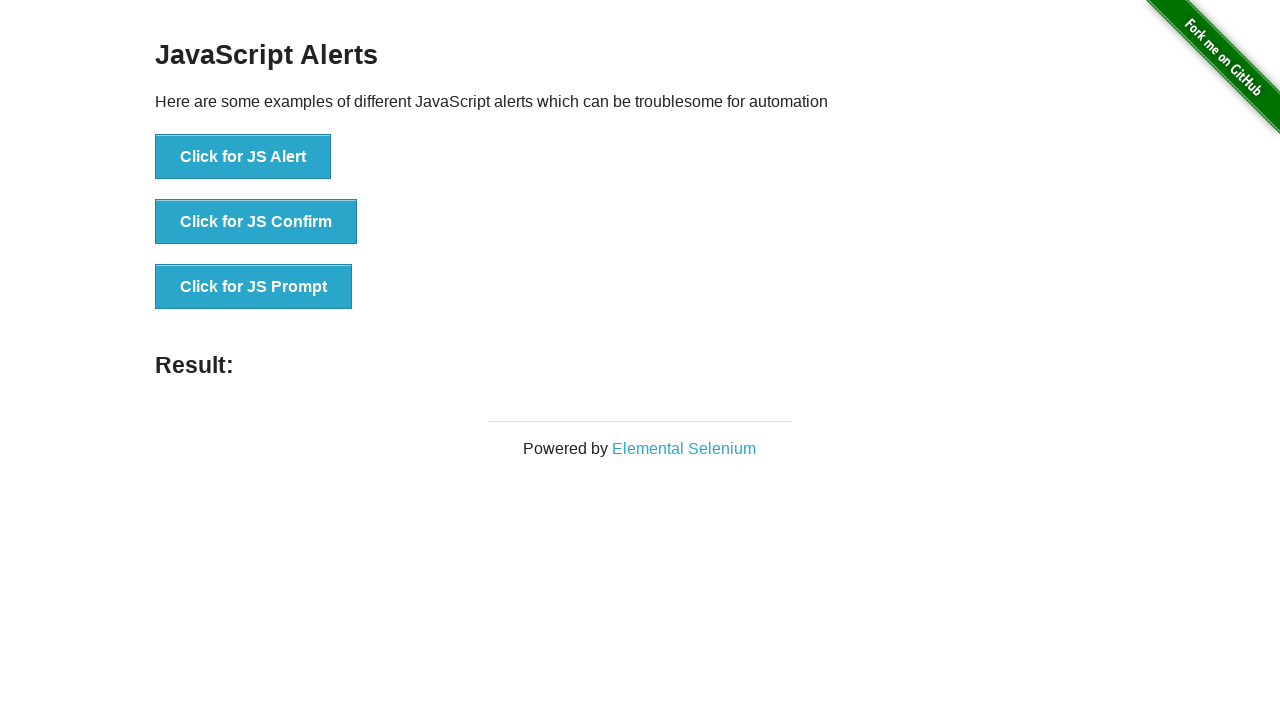

Set up dialog handler to automatically accept alerts
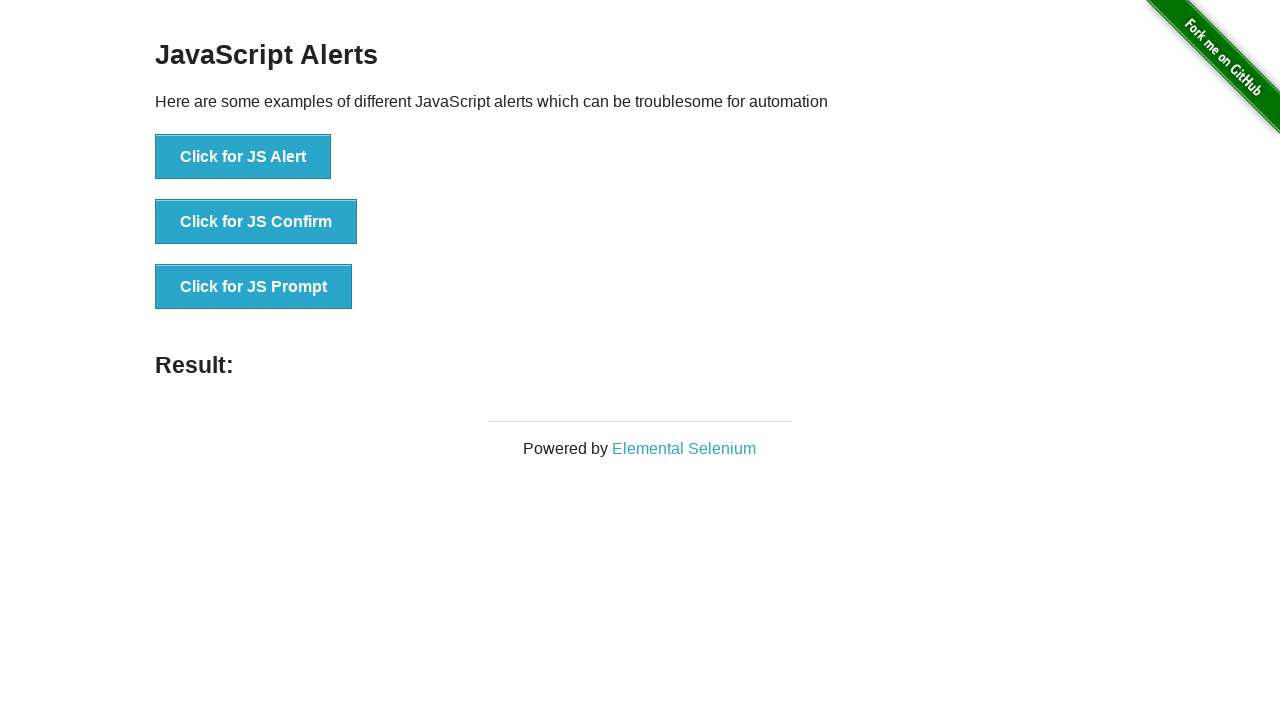

Clicked button to trigger JavaScript alert at (243, 157) on button:has-text('Click for JS Alert')
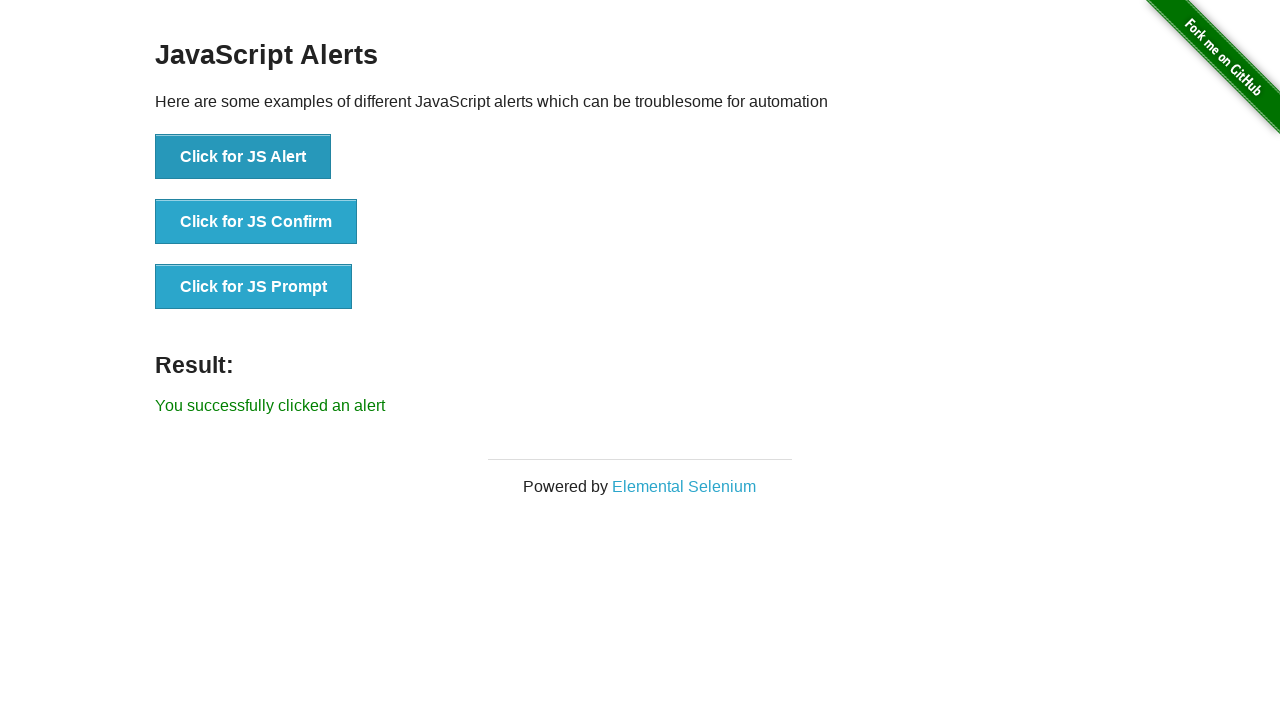

Alert was accepted and result message appeared
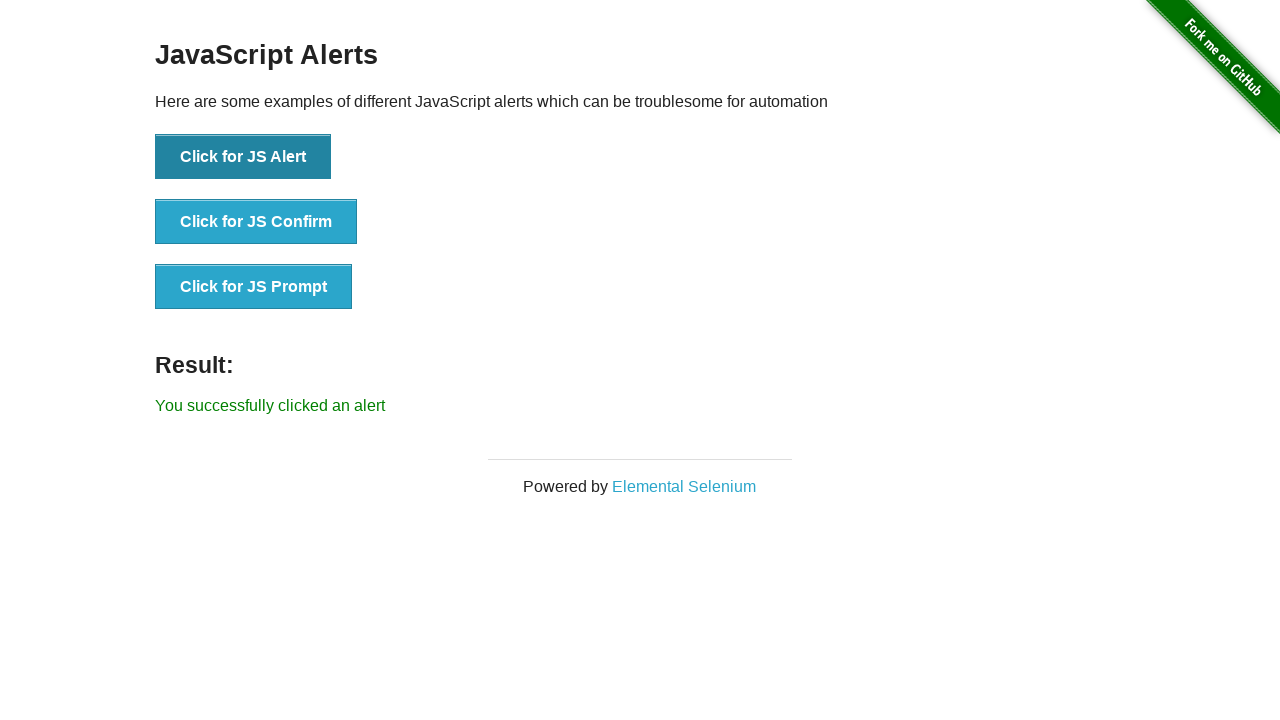

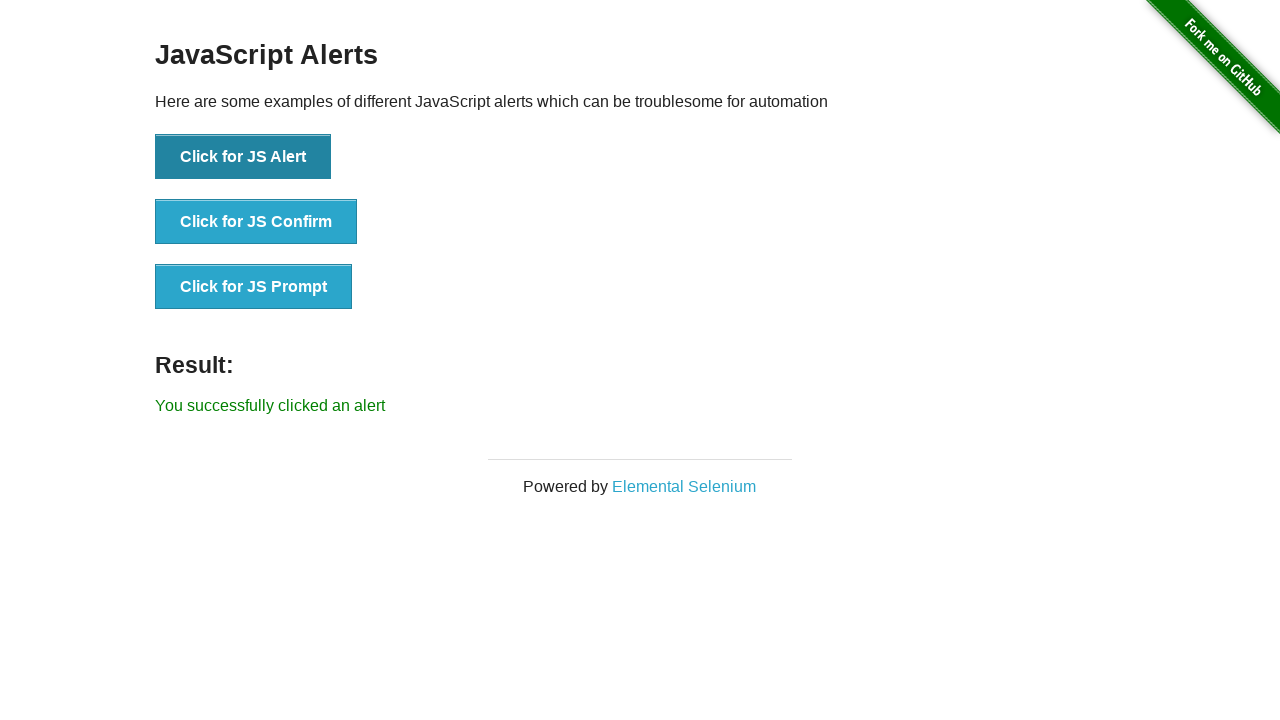